Tests radio button functionality by selecting a specific radio button and verifying the selection state

Starting URL: http://antoniotrindade.com.br/treinoautomacao/elementsweb.html

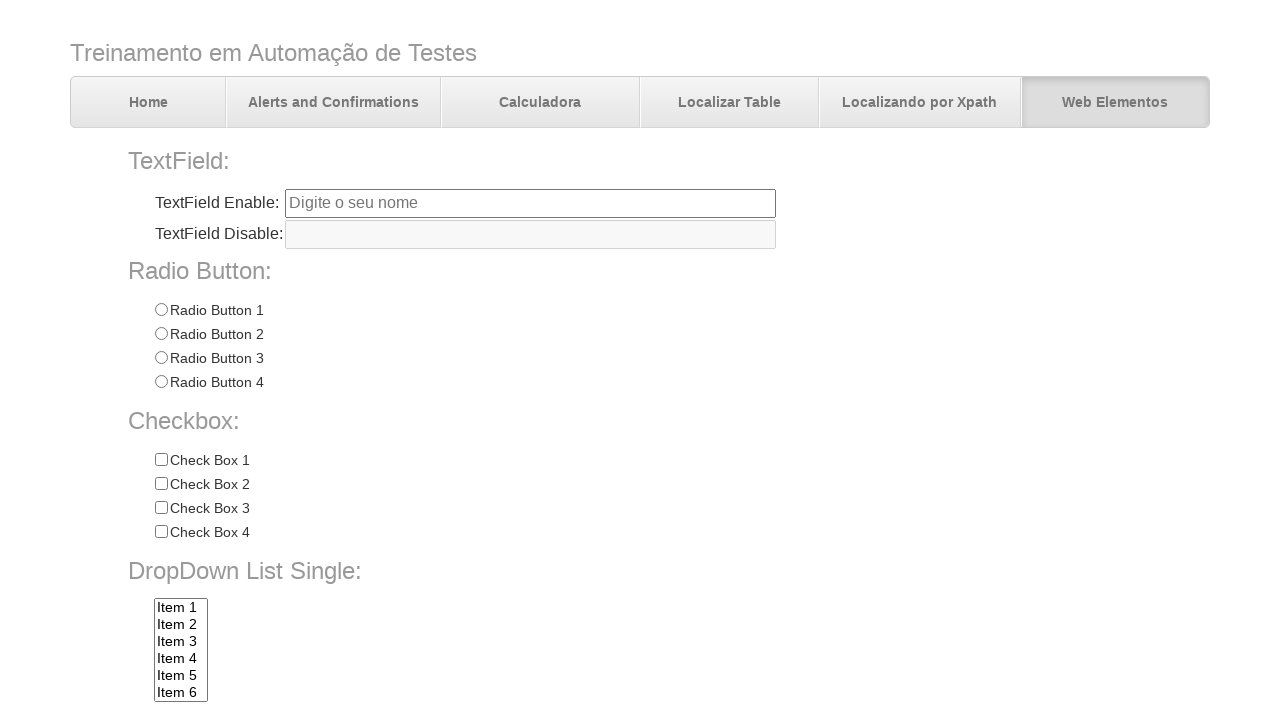

Clicked on Radio 3 option at (161, 358) on input[name='radioGroup1'][value='Radio 3']
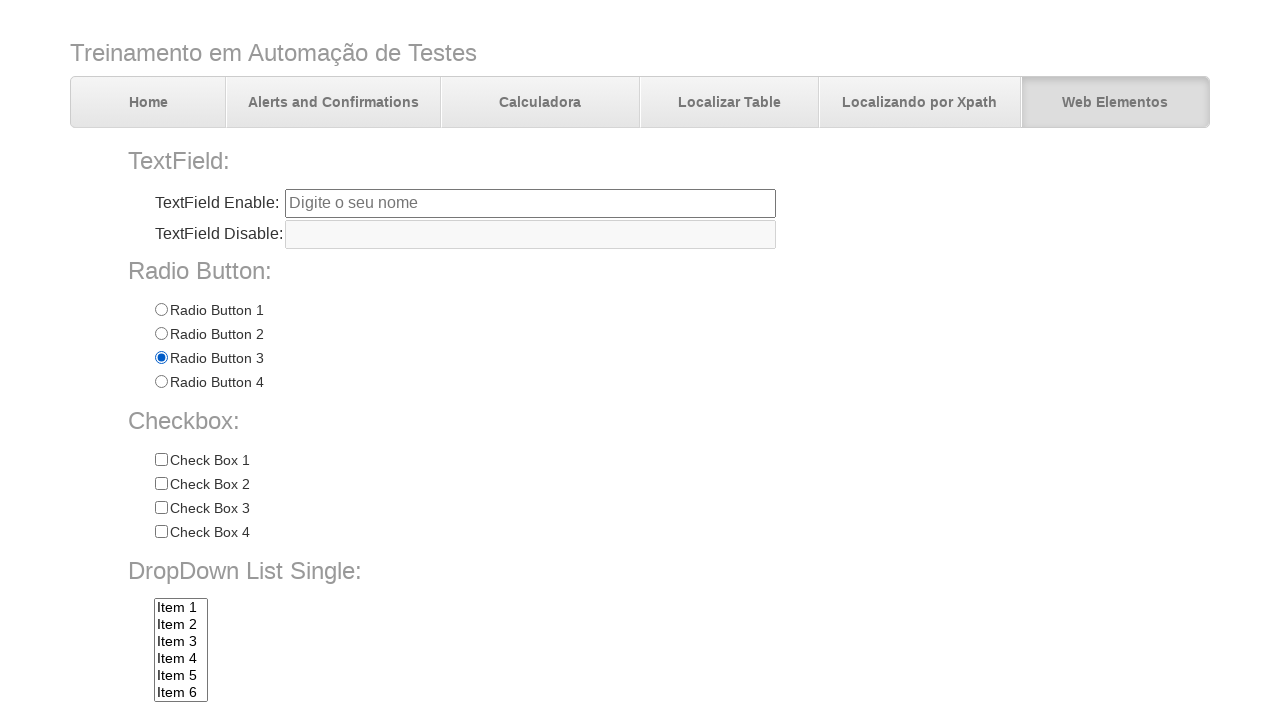

Verified that Radio 3 is selected
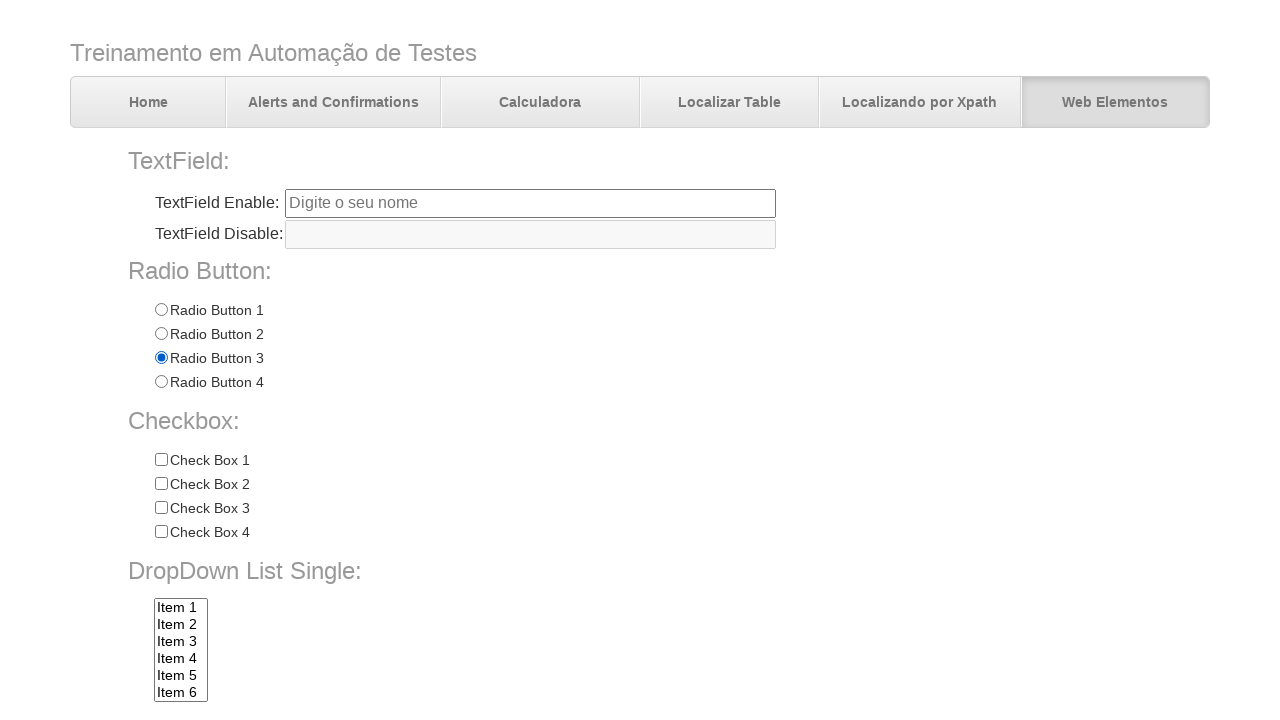

Verified that Radio 1 is not selected
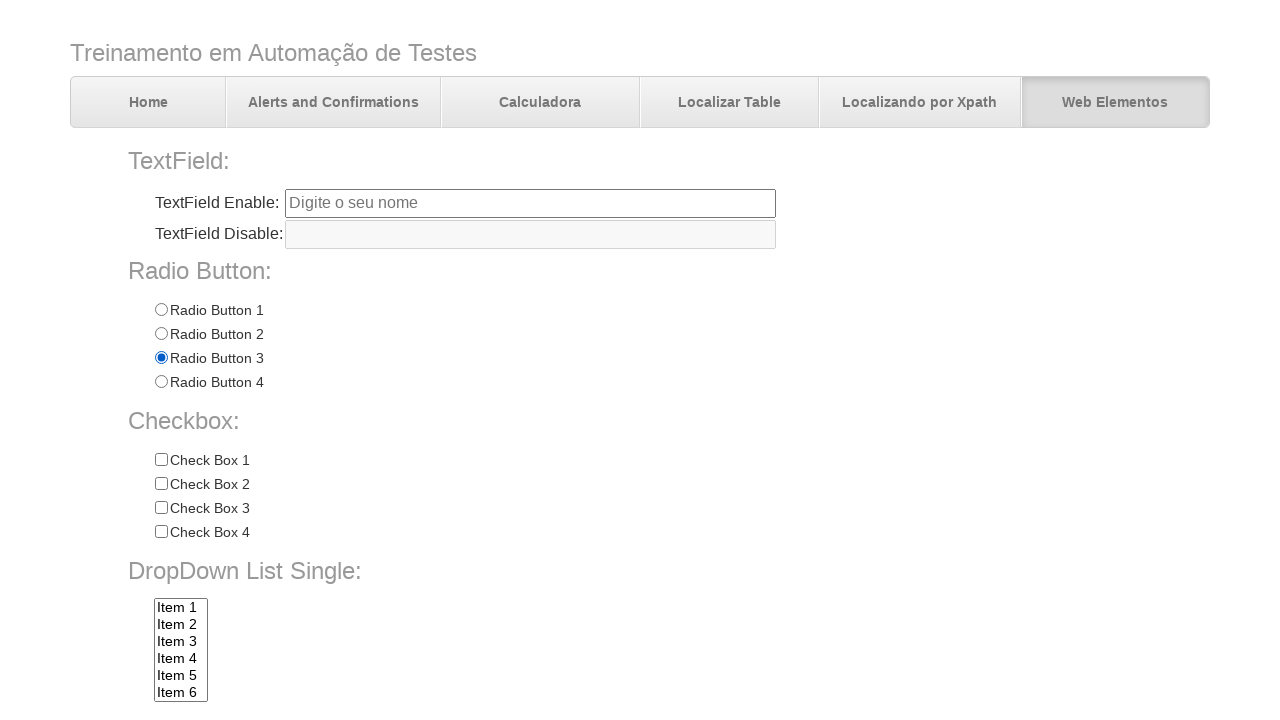

Verified that Radio 2 is not selected
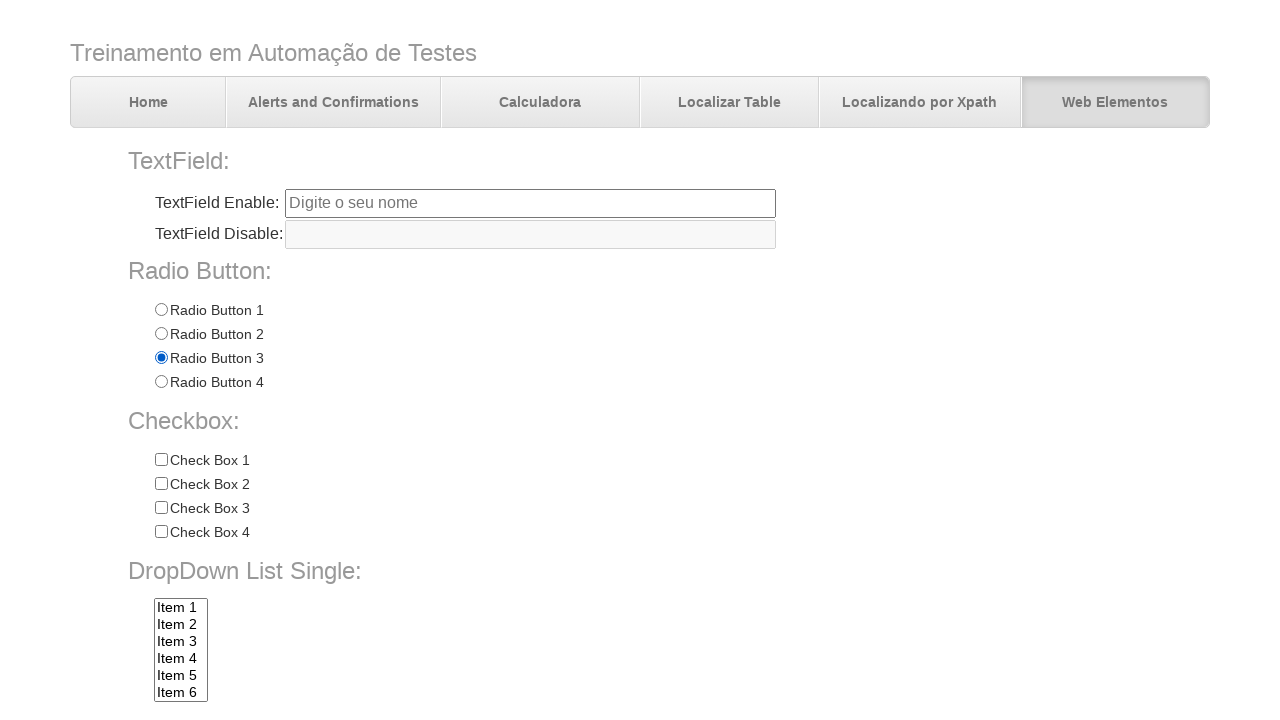

Verified that Radio 4 is not selected
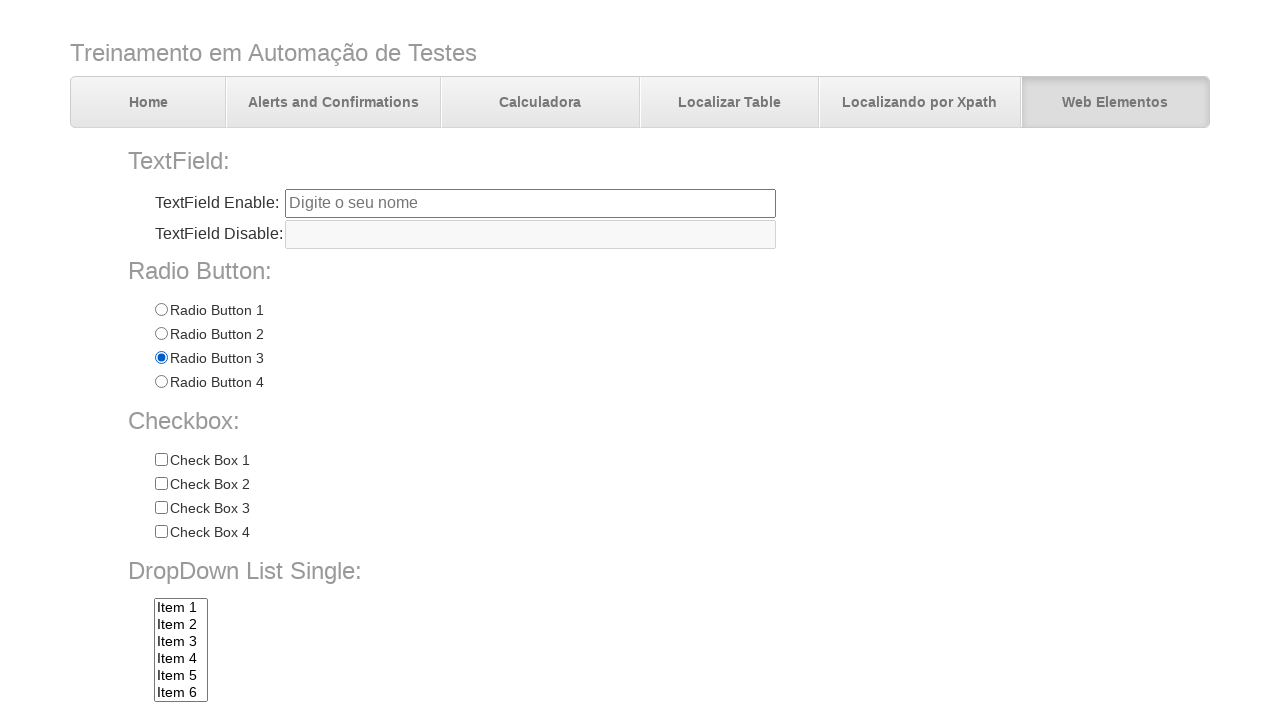

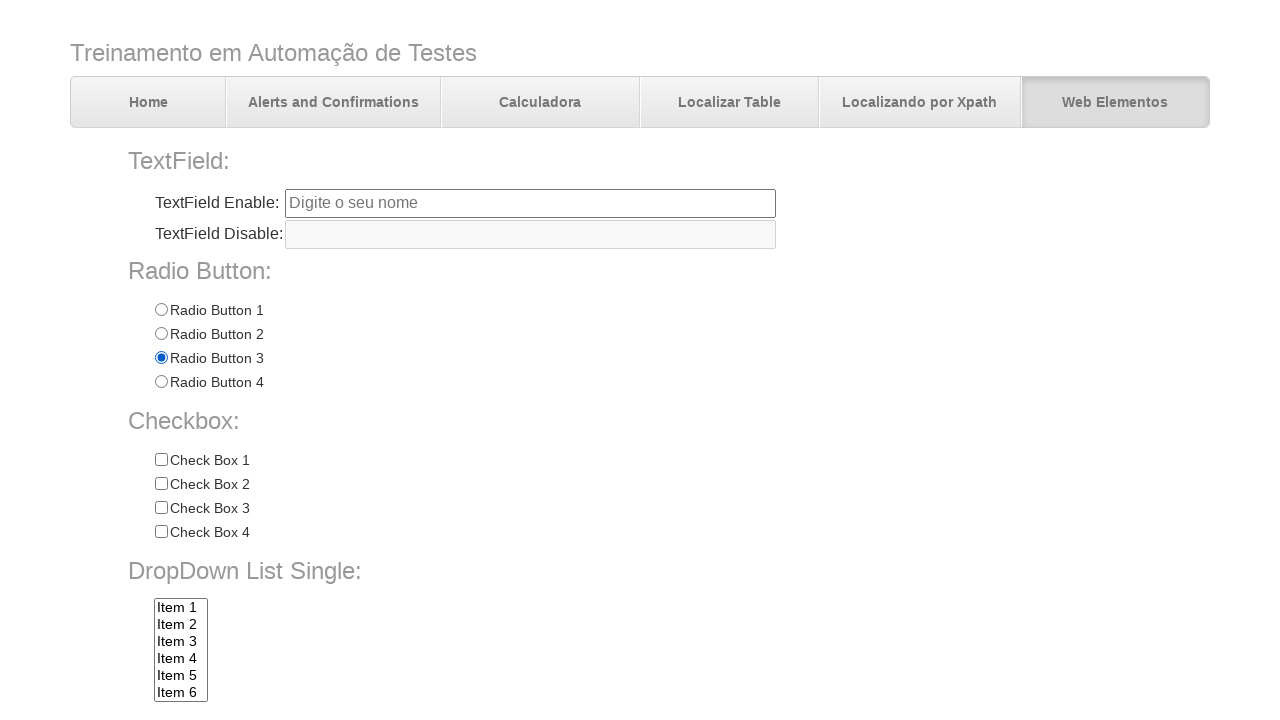